Tests that entered text is trimmed when editing a todo item

Starting URL: https://demo.playwright.dev/todomvc

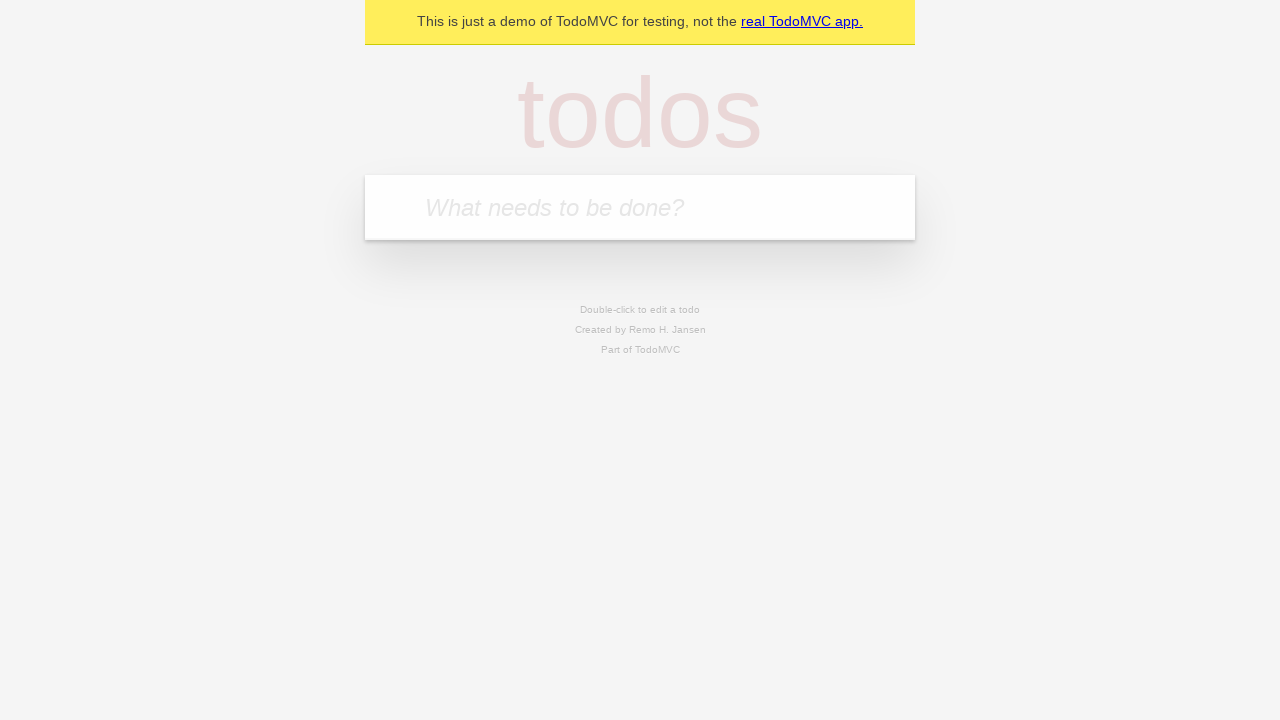

Navigated to TodoMVC demo application
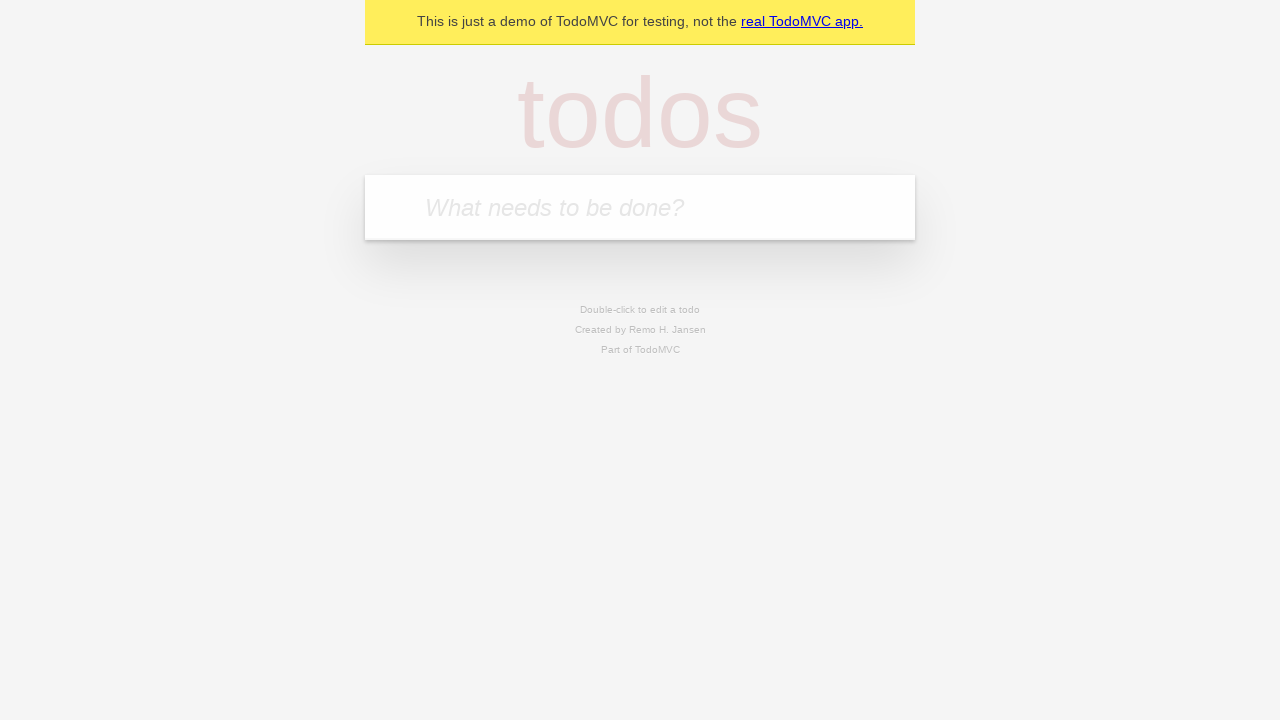

Located the new todo input field
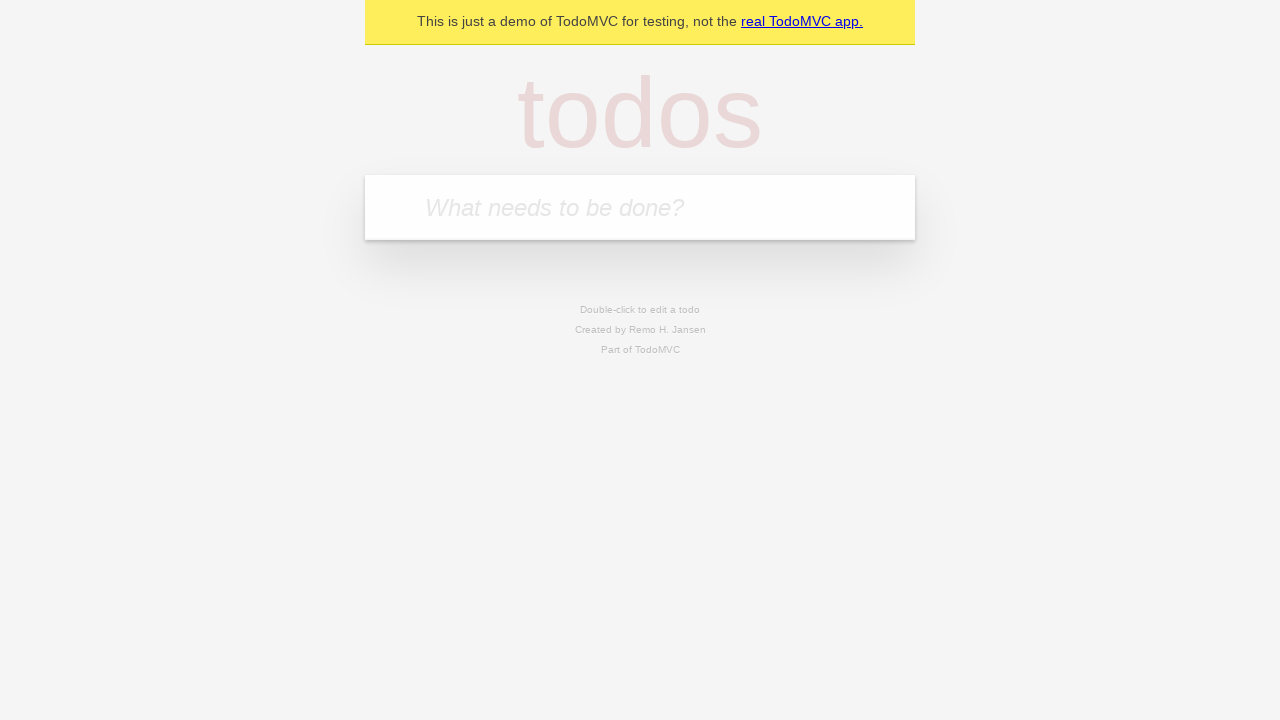

Filled new todo input with 'buy some cheese' on internal:attr=[placeholder="What needs to be done?"i]
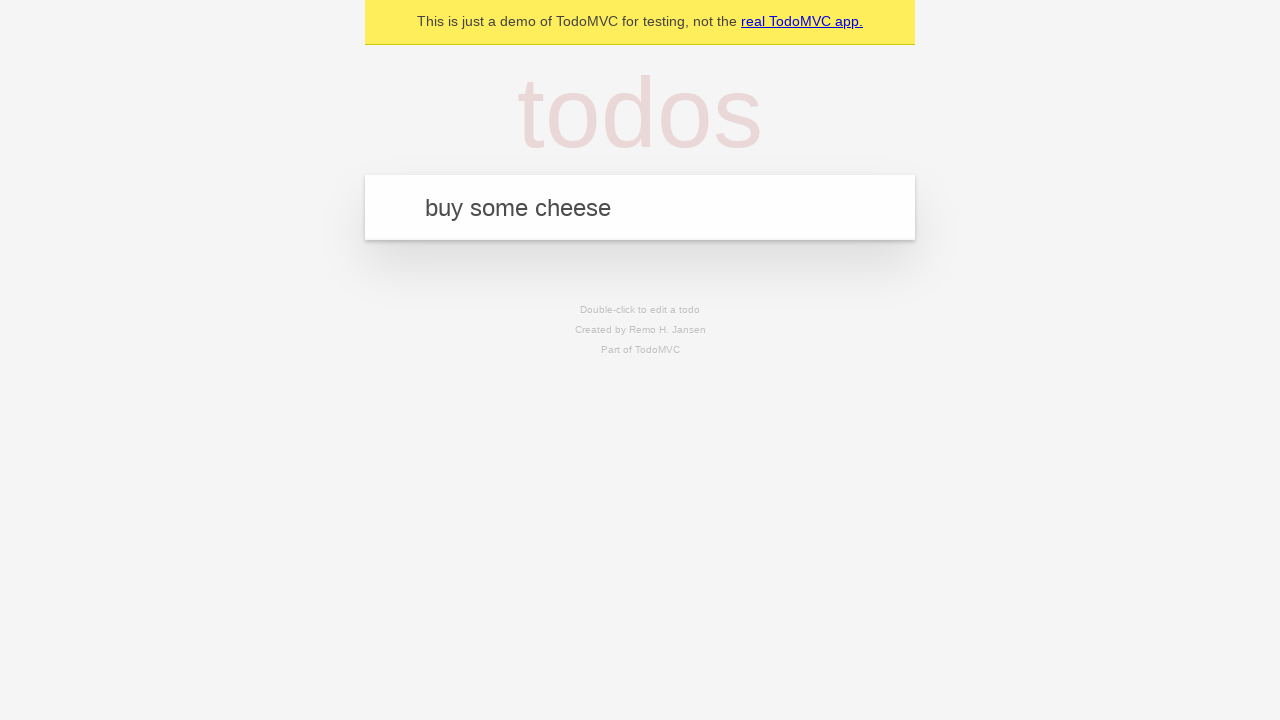

Pressed Enter to create todo 'buy some cheese' on internal:attr=[placeholder="What needs to be done?"i]
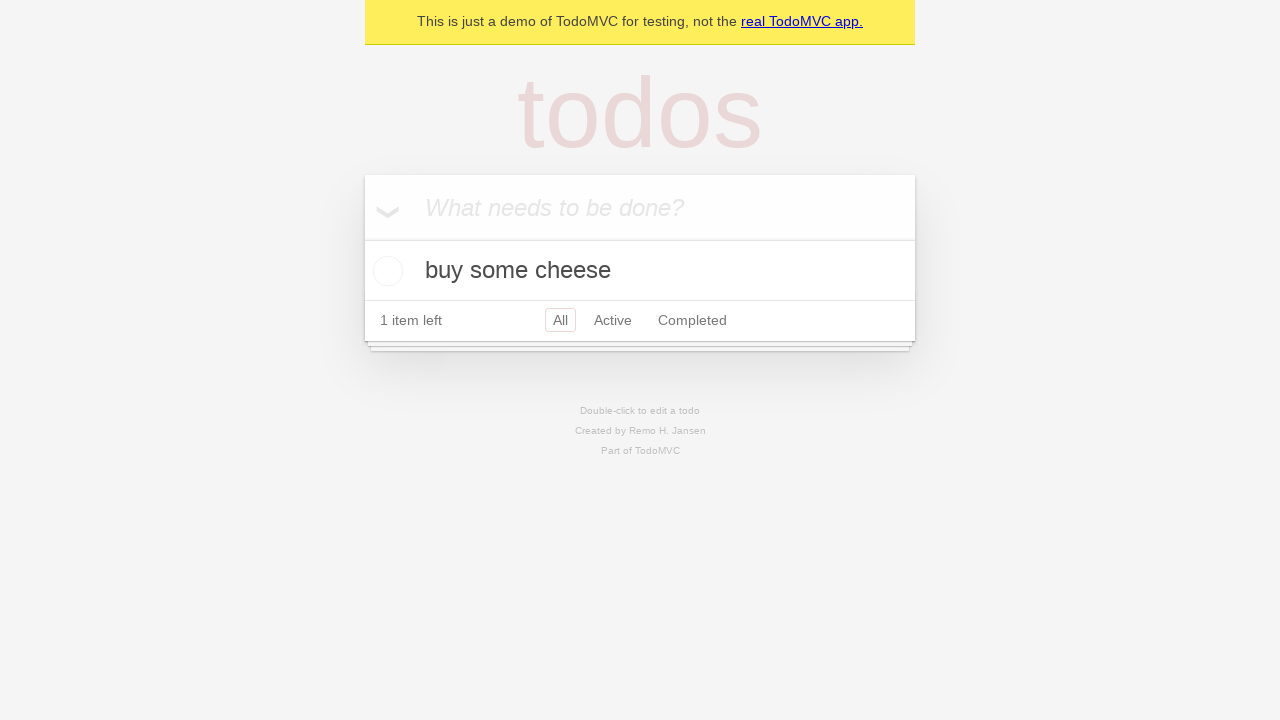

Filled new todo input with 'feed the cat' on internal:attr=[placeholder="What needs to be done?"i]
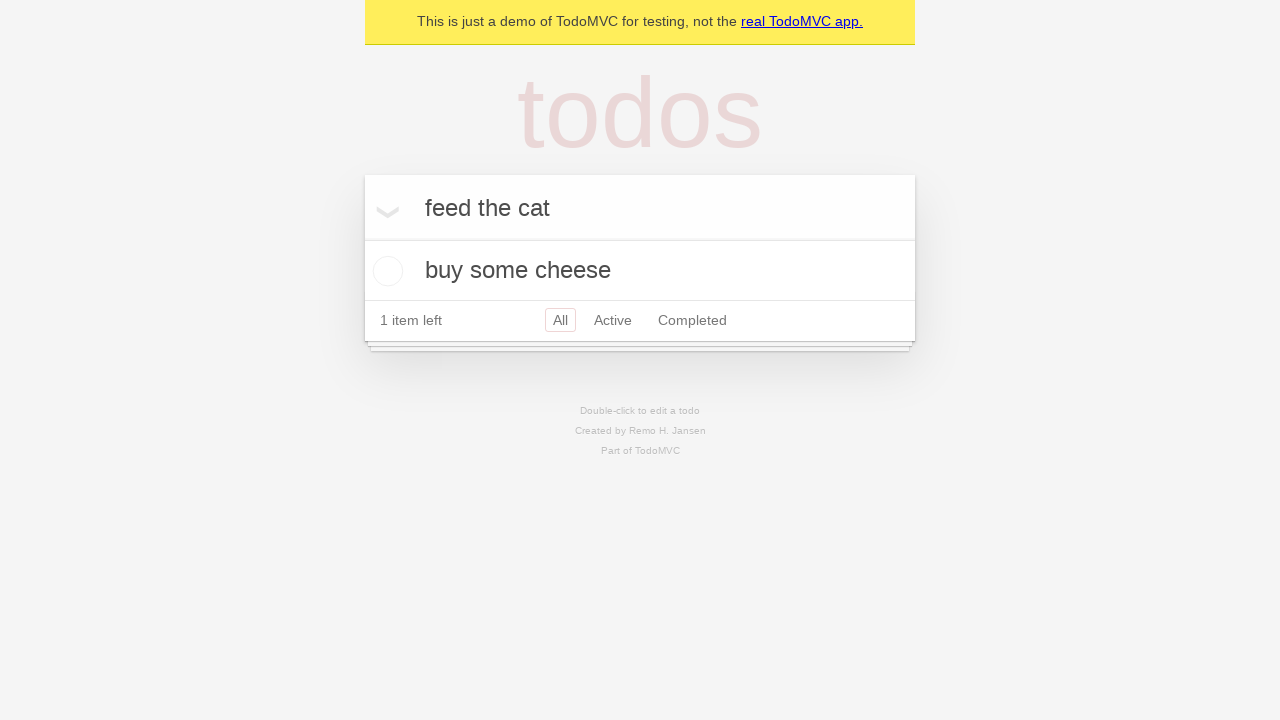

Pressed Enter to create todo 'feed the cat' on internal:attr=[placeholder="What needs to be done?"i]
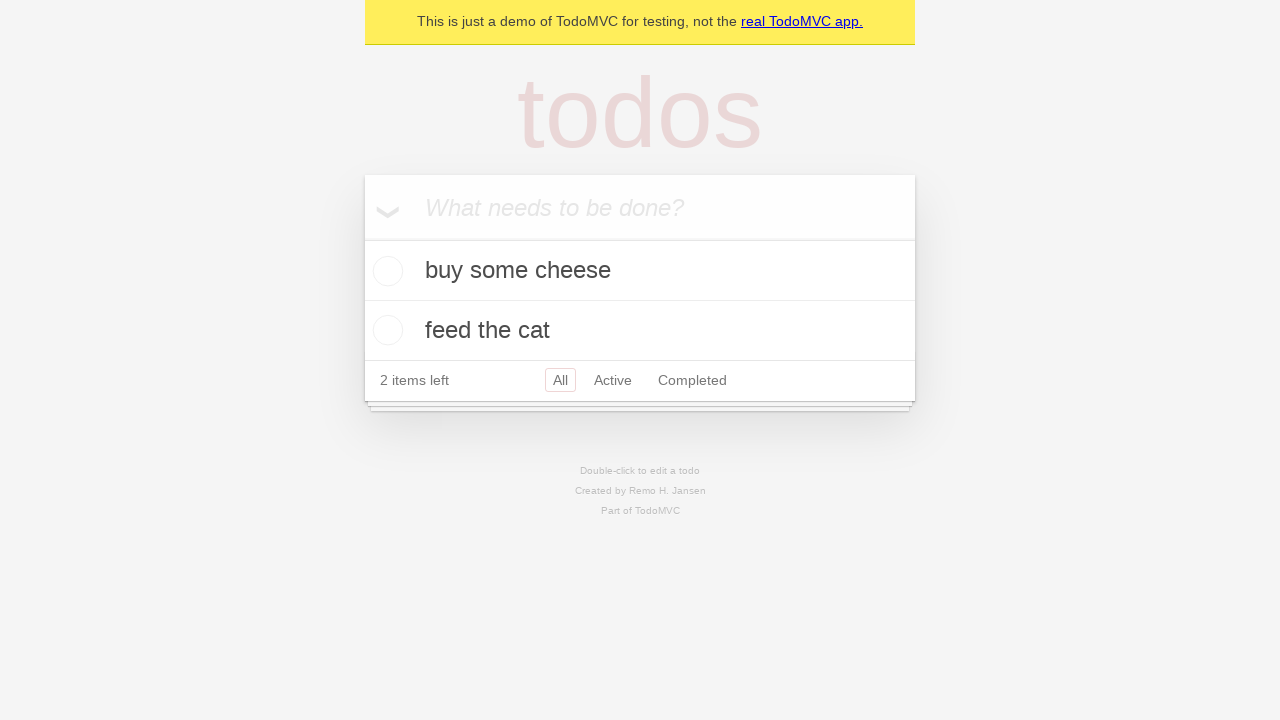

Filled new todo input with 'book a doctors appointment' on internal:attr=[placeholder="What needs to be done?"i]
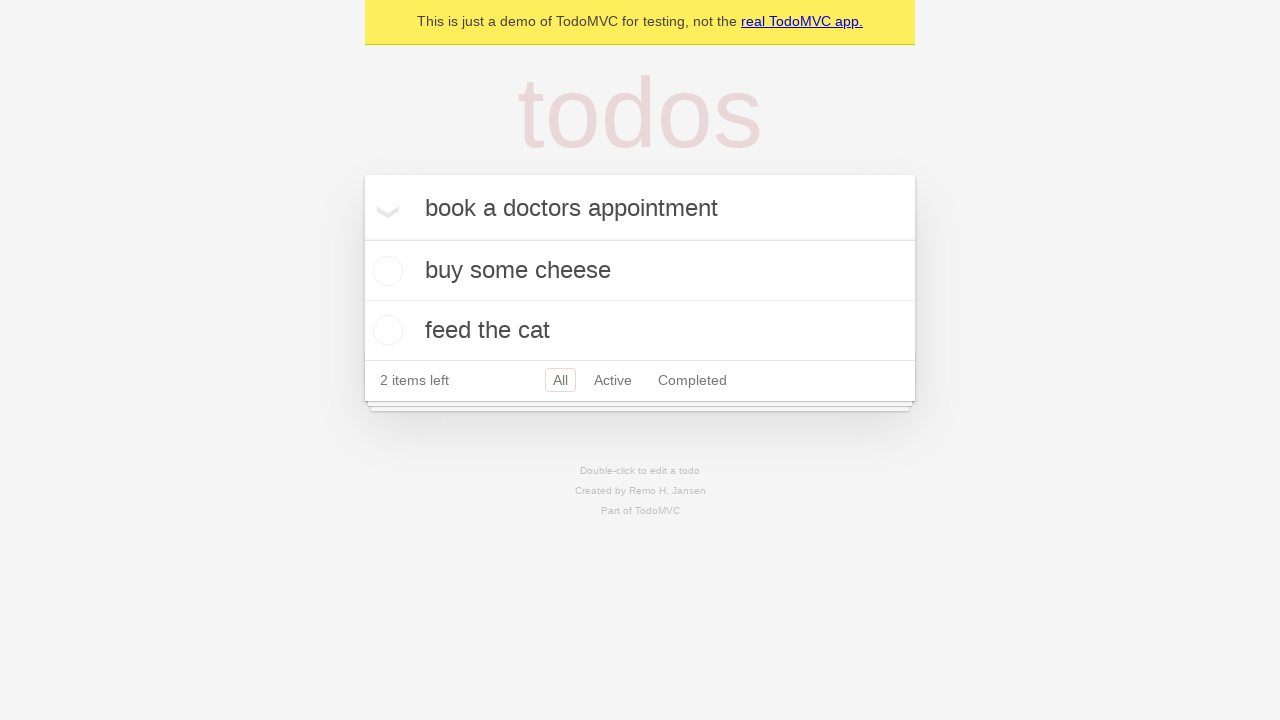

Pressed Enter to create todo 'book a doctors appointment' on internal:attr=[placeholder="What needs to be done?"i]
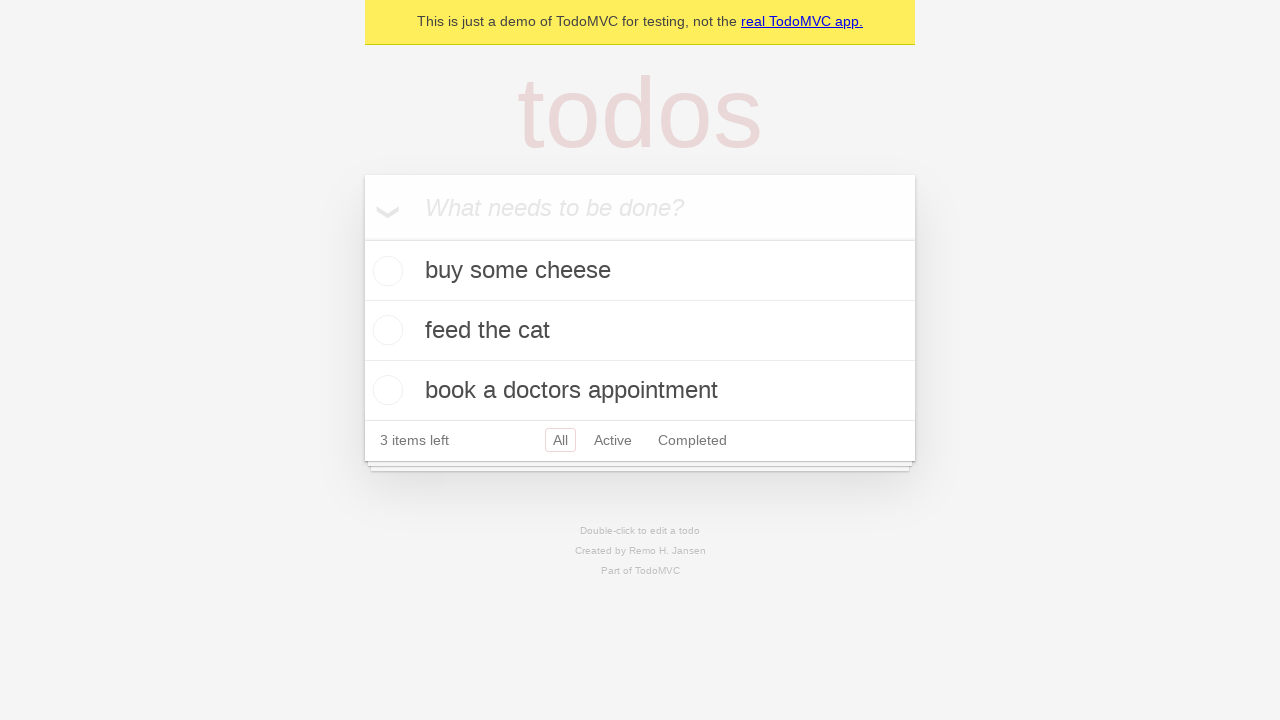

Located all todo items
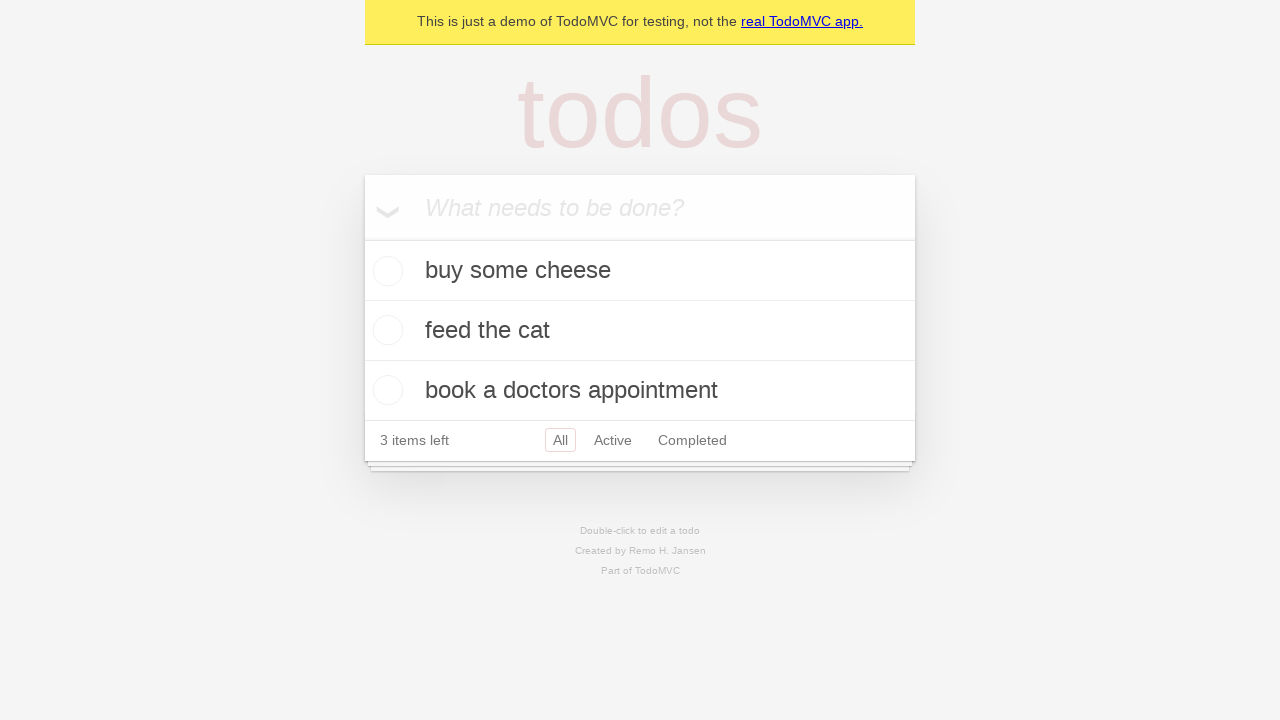

Double-clicked second todo item to enter edit mode at (640, 331) on internal:testid=[data-testid="todo-item"s] >> nth=1
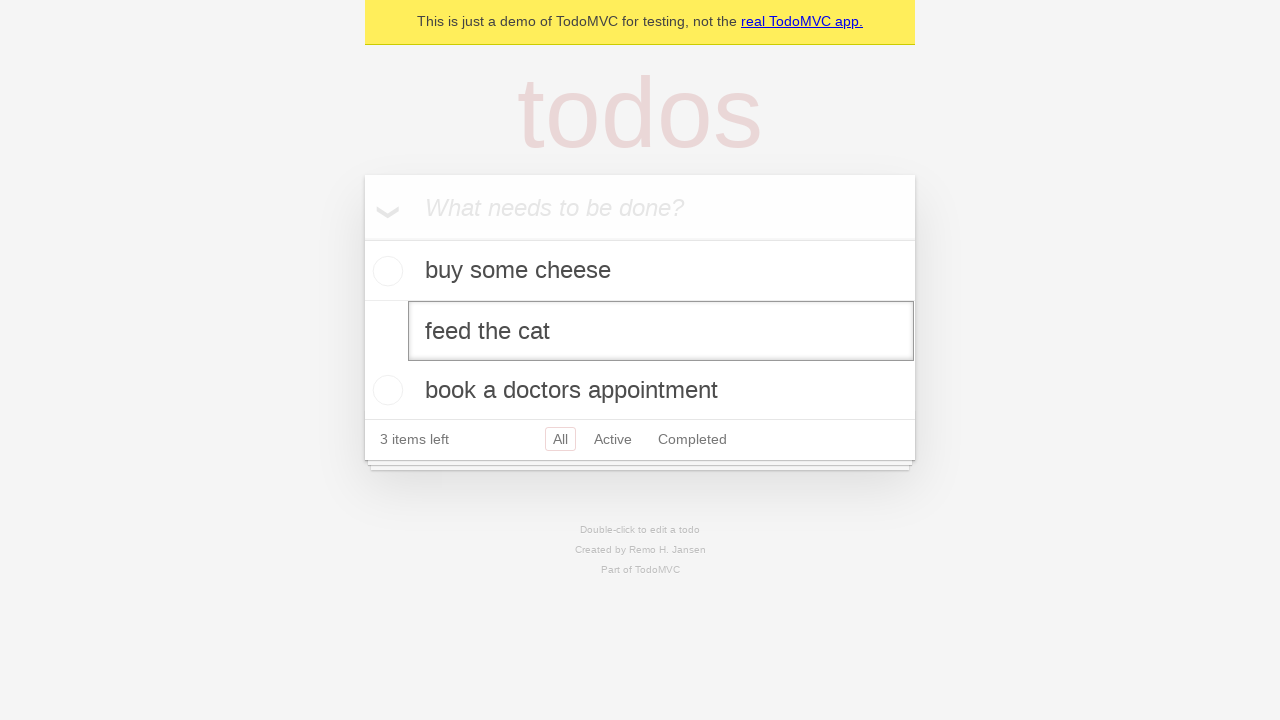

Filled edit field with text containing leading and trailing whitespace on internal:testid=[data-testid="todo-item"s] >> nth=1 >> internal:role=textbox[nam
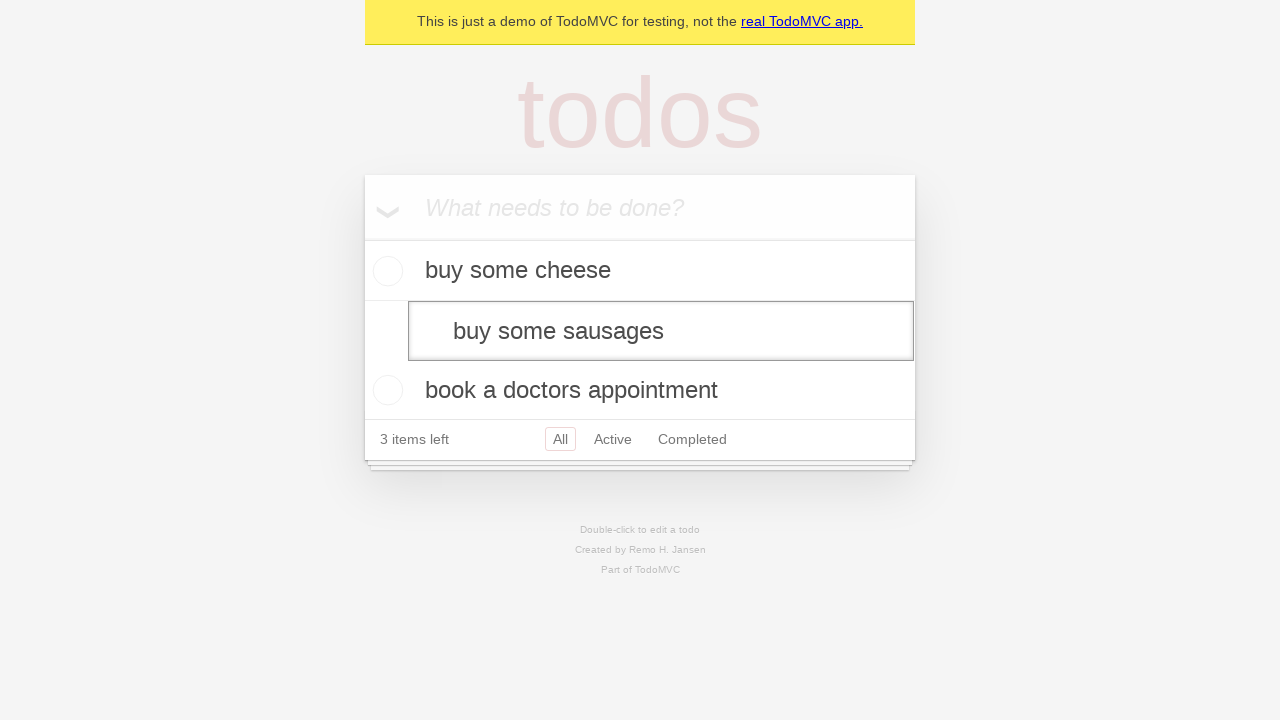

Pressed Enter to save edited todo, text should be trimmed on internal:testid=[data-testid="todo-item"s] >> nth=1 >> internal:role=textbox[nam
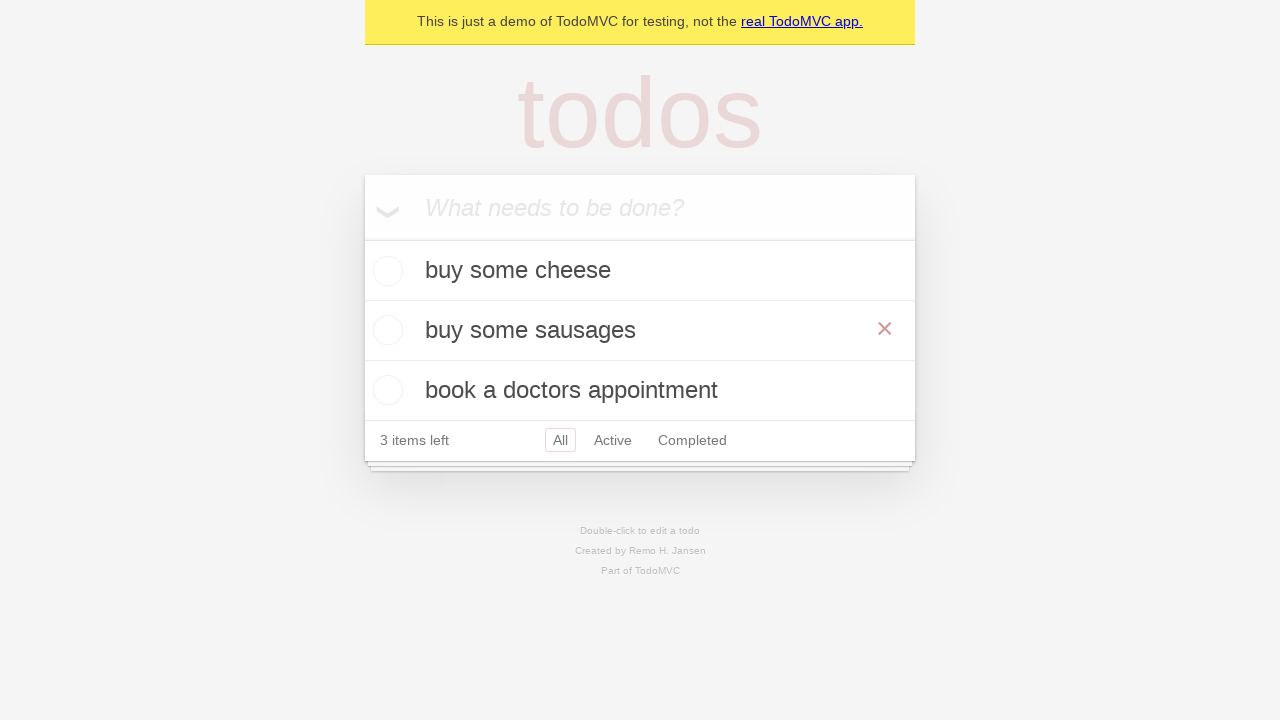

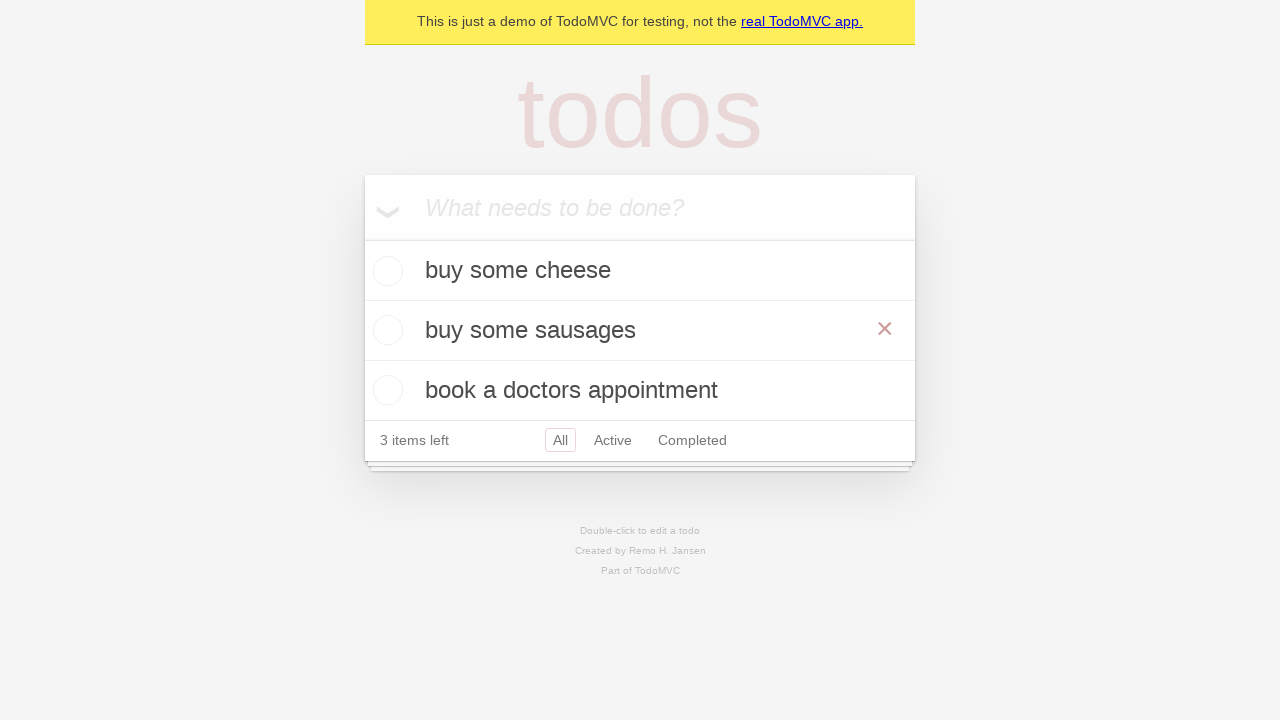